Tests browser alert handling by clicking to trigger an alert with textbox, entering text into the alert, and dismissing it.

Starting URL: http://demo.automationtesting.in/Alerts.html

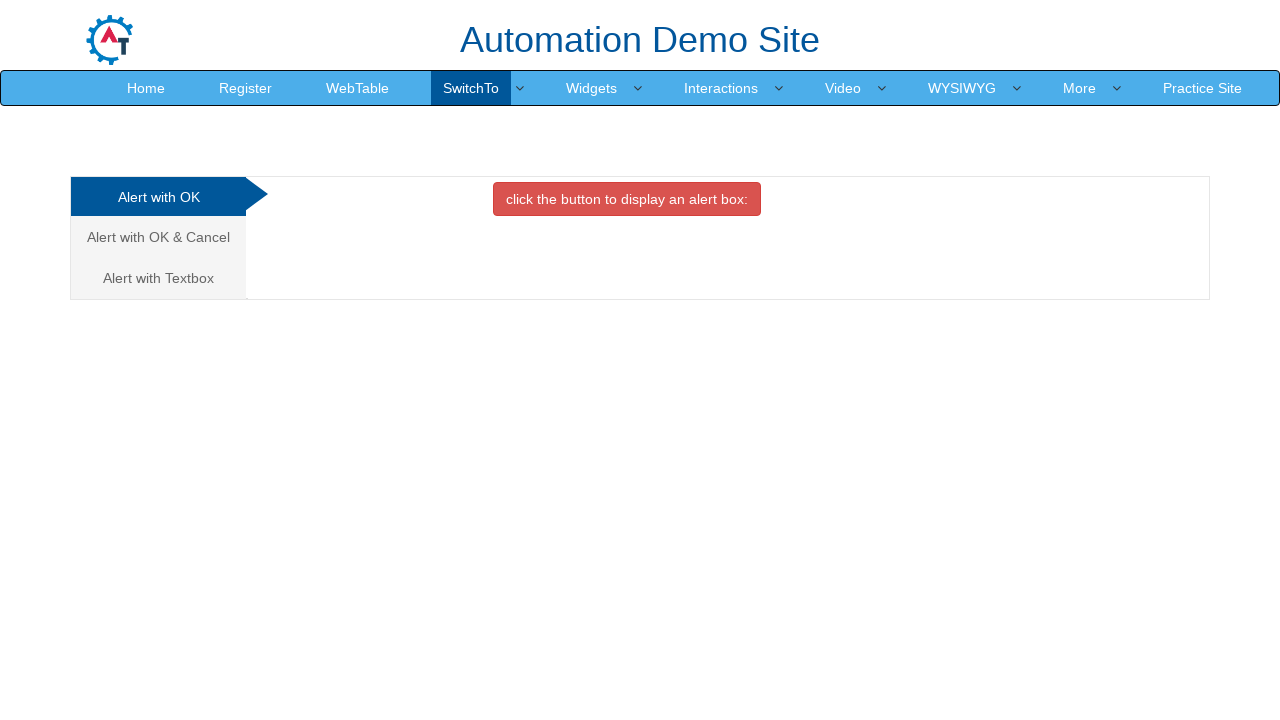

Clicked on 'Alert with Textbox' tab at (158, 278) on xpath=//a[contains(text(),'Alert with Textbox')]
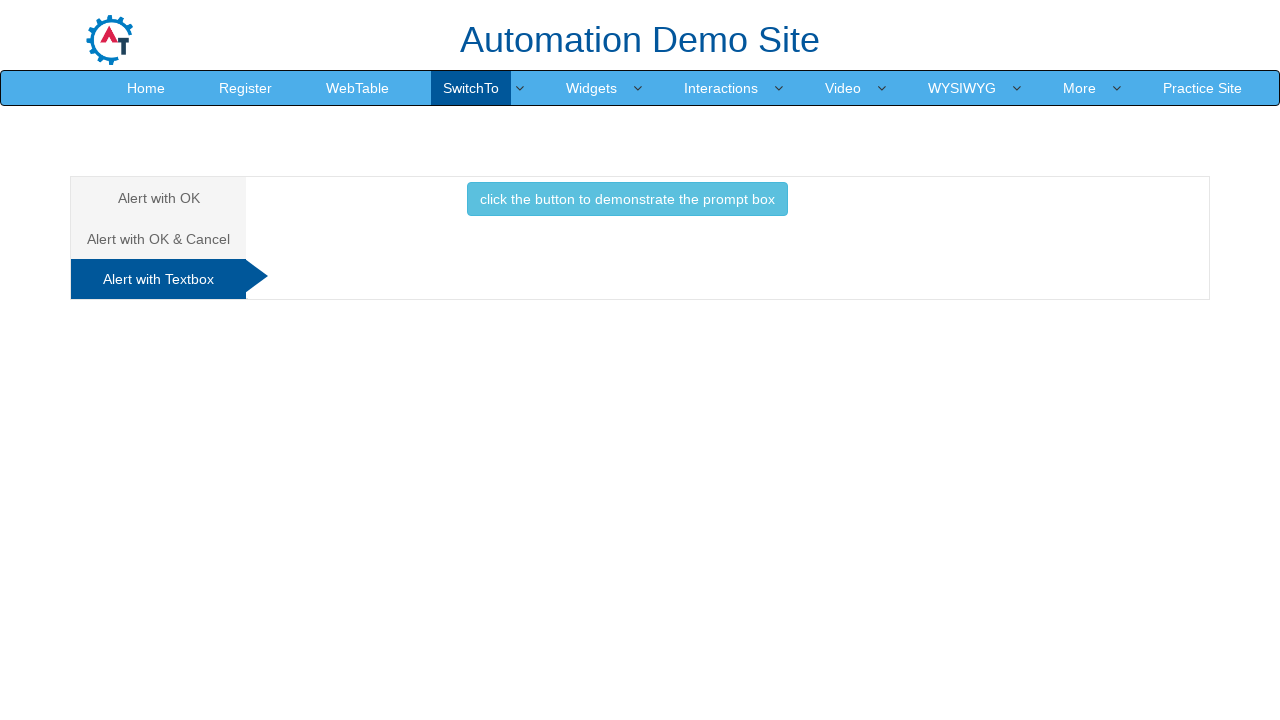

Clicked button to trigger alert with textbox at (627, 199) on xpath=//button[@class='btn btn-info']
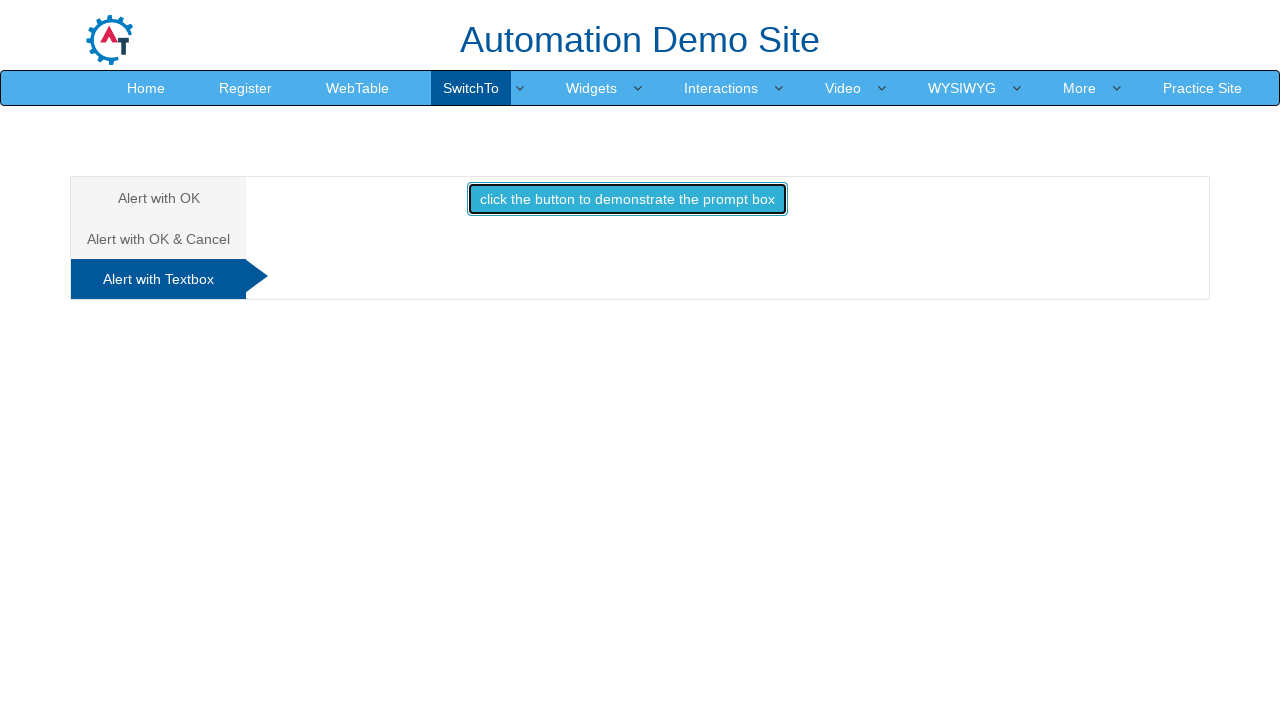

Set up dialog handler to dismiss alerts
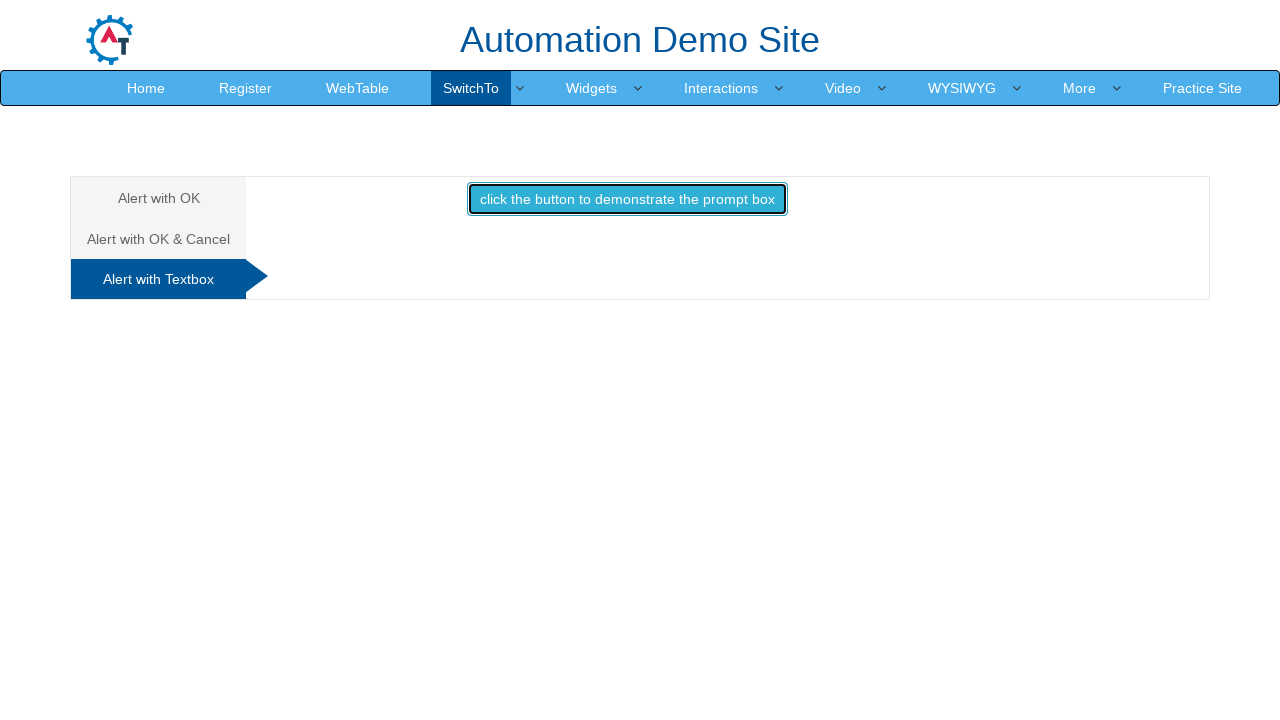

Clicked on 'Alert with Textbox' tab again at (158, 279) on xpath=//a[contains(text(),'Alert with Textbox')]
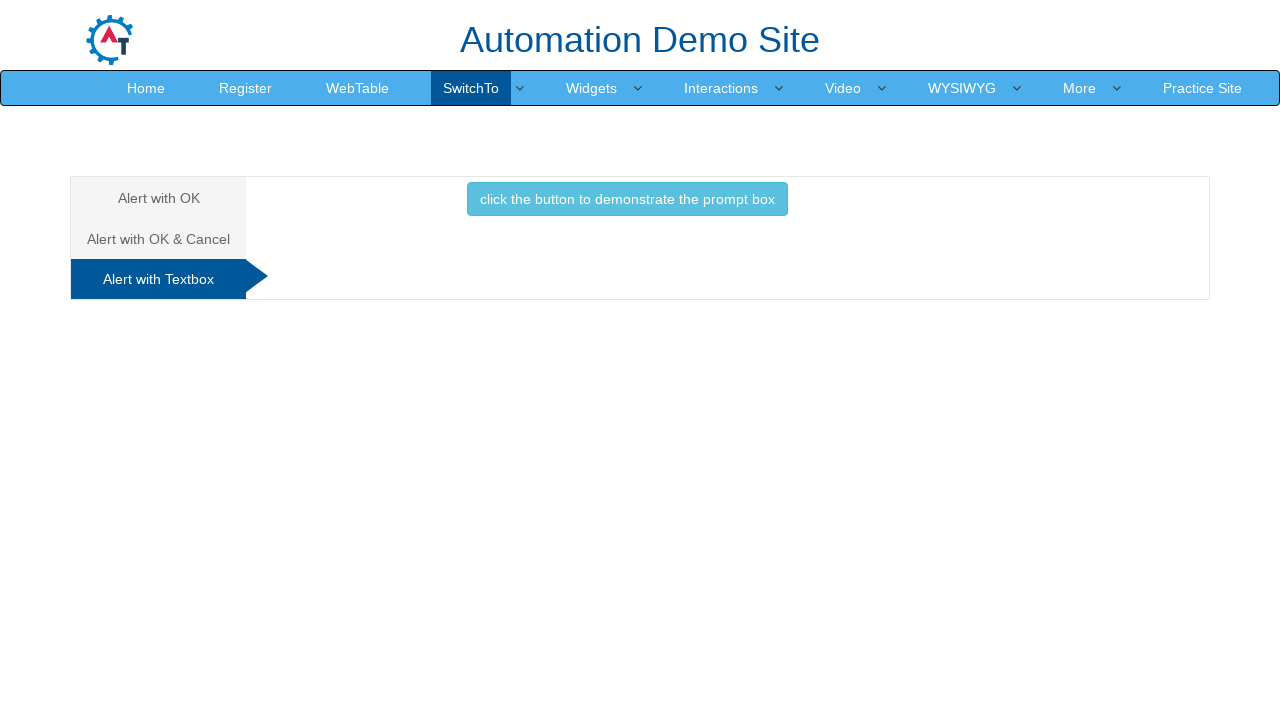

Clicked button again to trigger alert for dismissal at (627, 199) on xpath=//button[@class='btn btn-info']
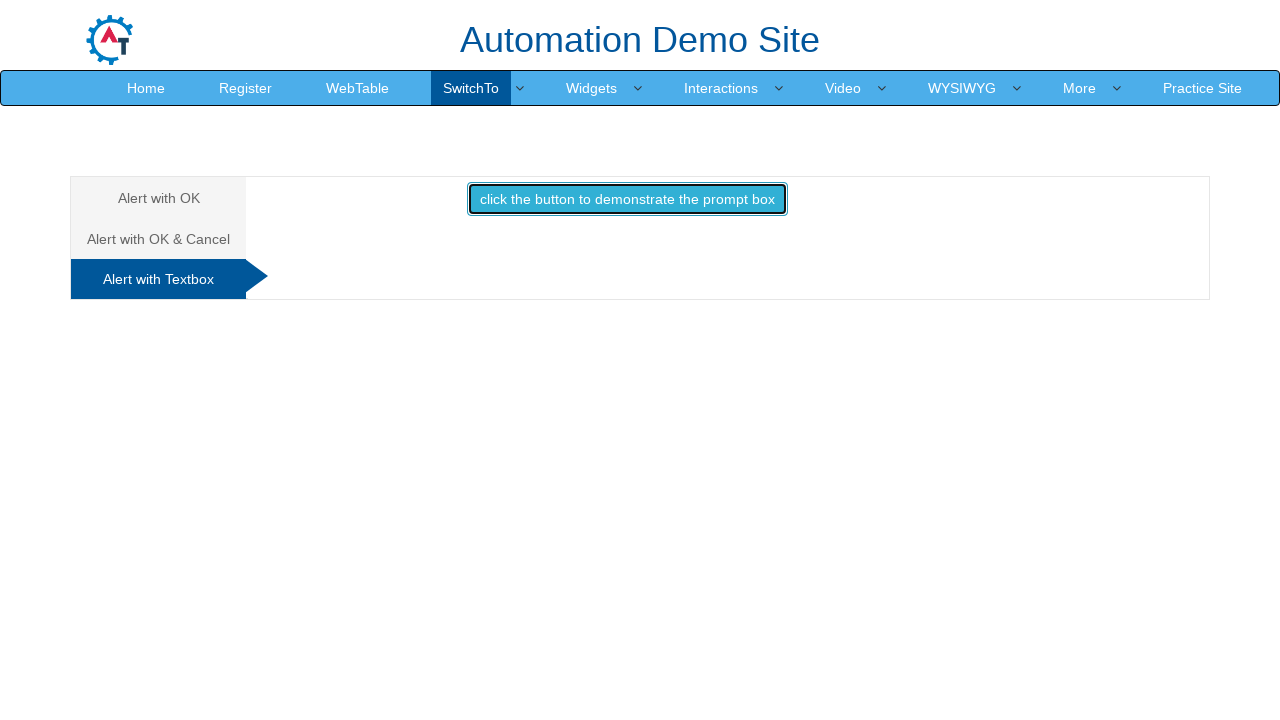

Waited for dialog to be processed
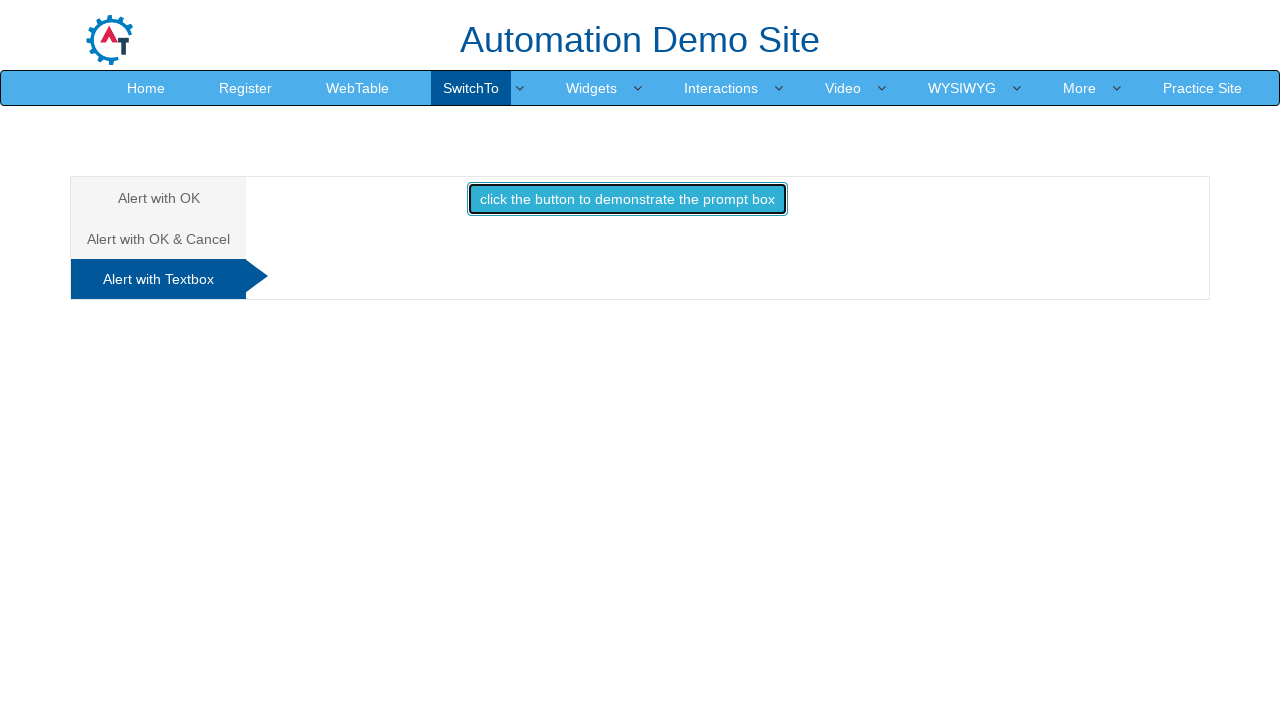

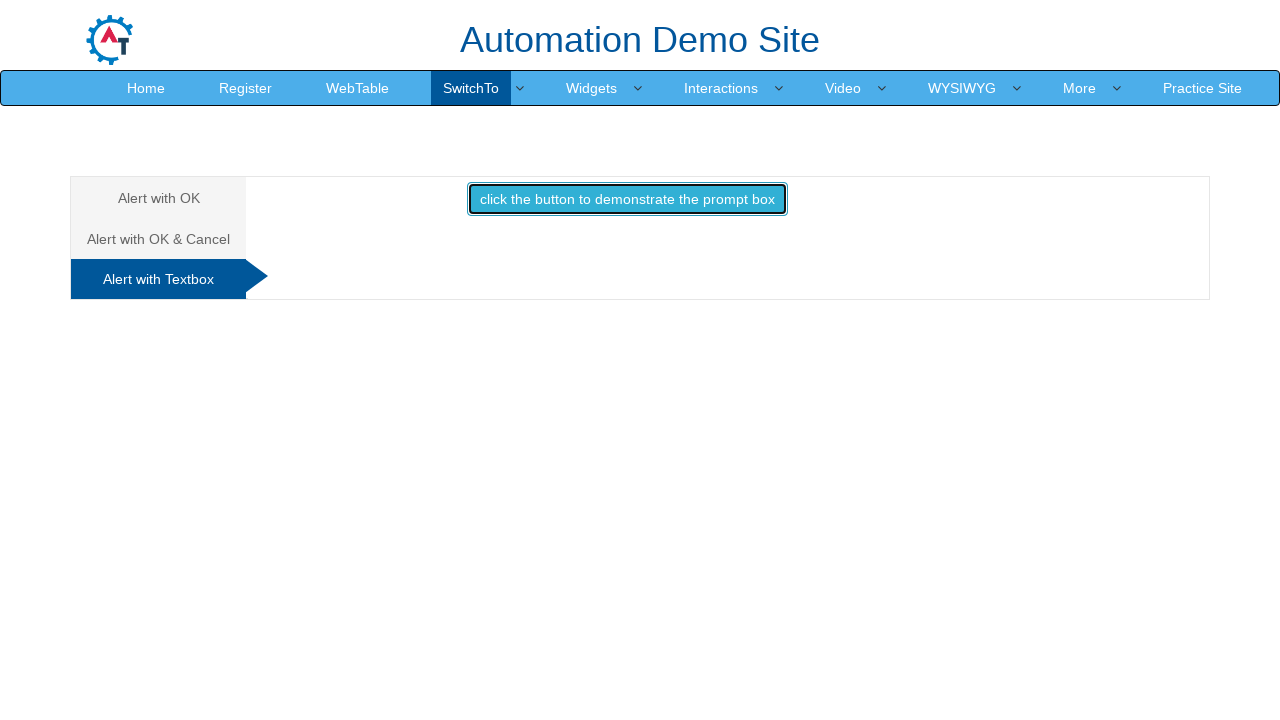